Tests menu navigation by hovering over main menu items and nested submenu items to verify dropdown functionality

Starting URL: https://demoqa.com/menu/

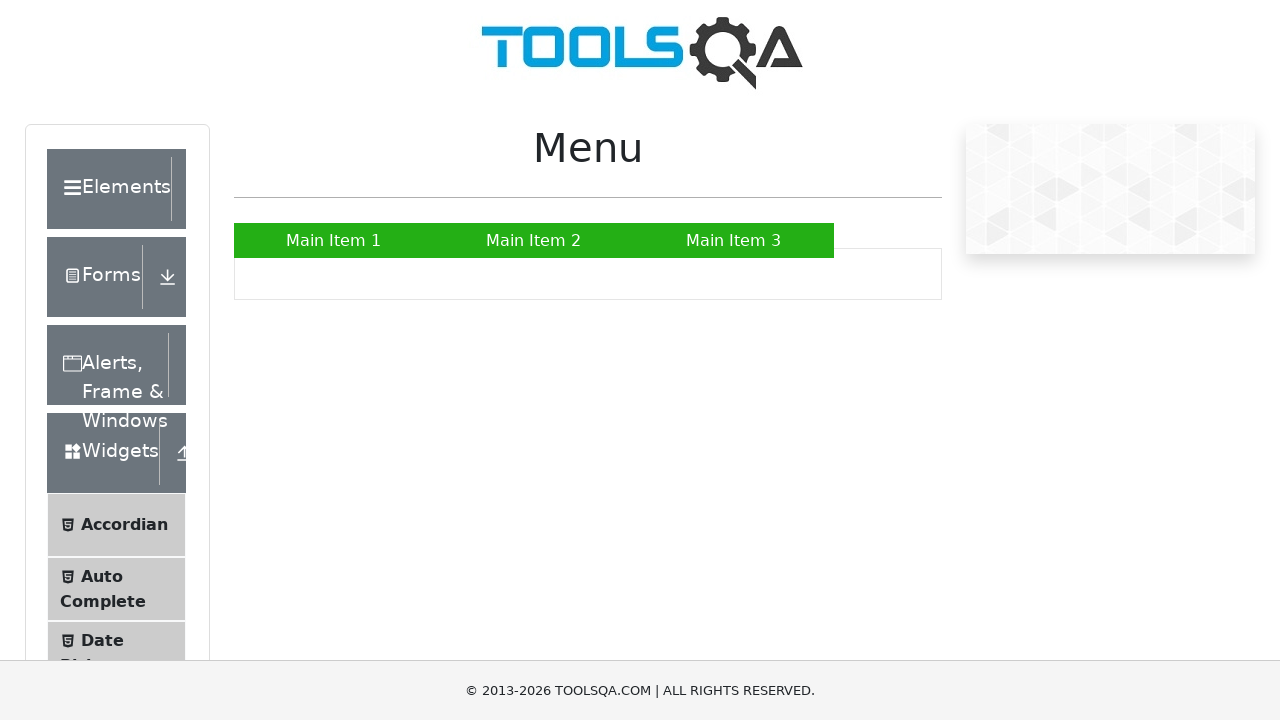

Hovered over Main Item 2 to open dropdown menu at (534, 240) on text=Main Item 2
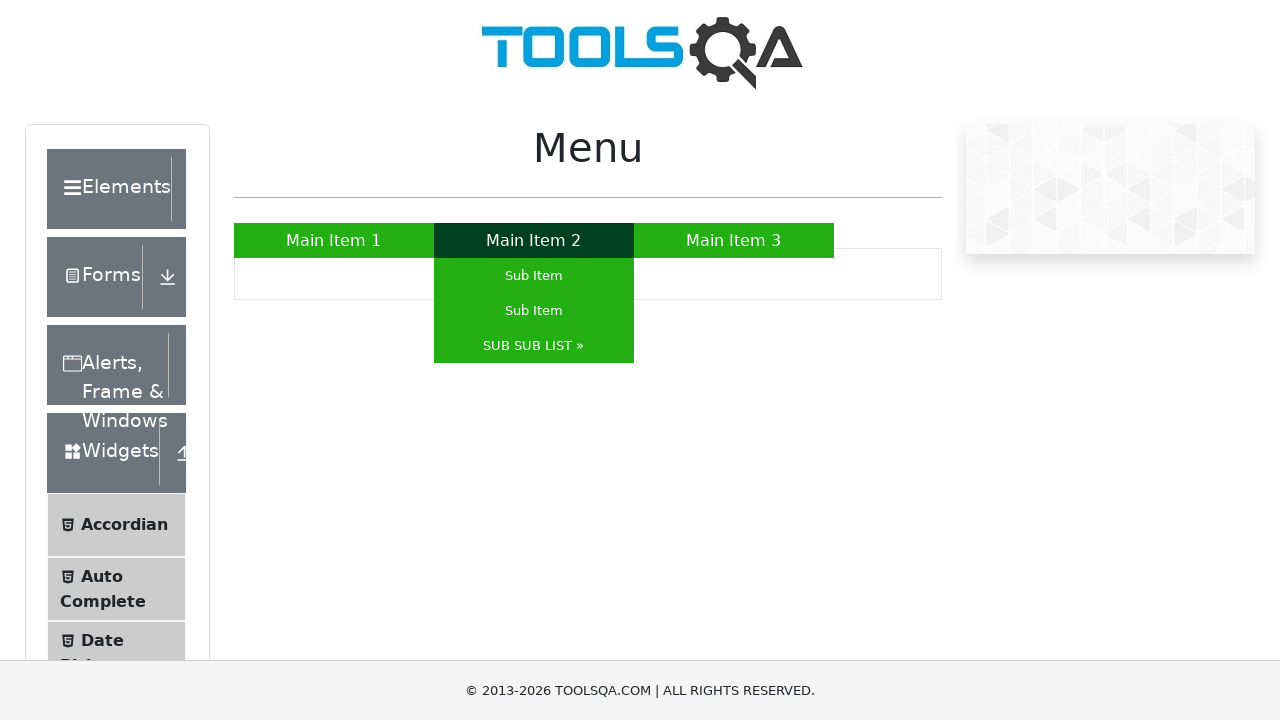

Hovered over SUB SUB LIST nested submenu item to verify dropdown functionality at (534, 346) on text=SUB SUB LIST »
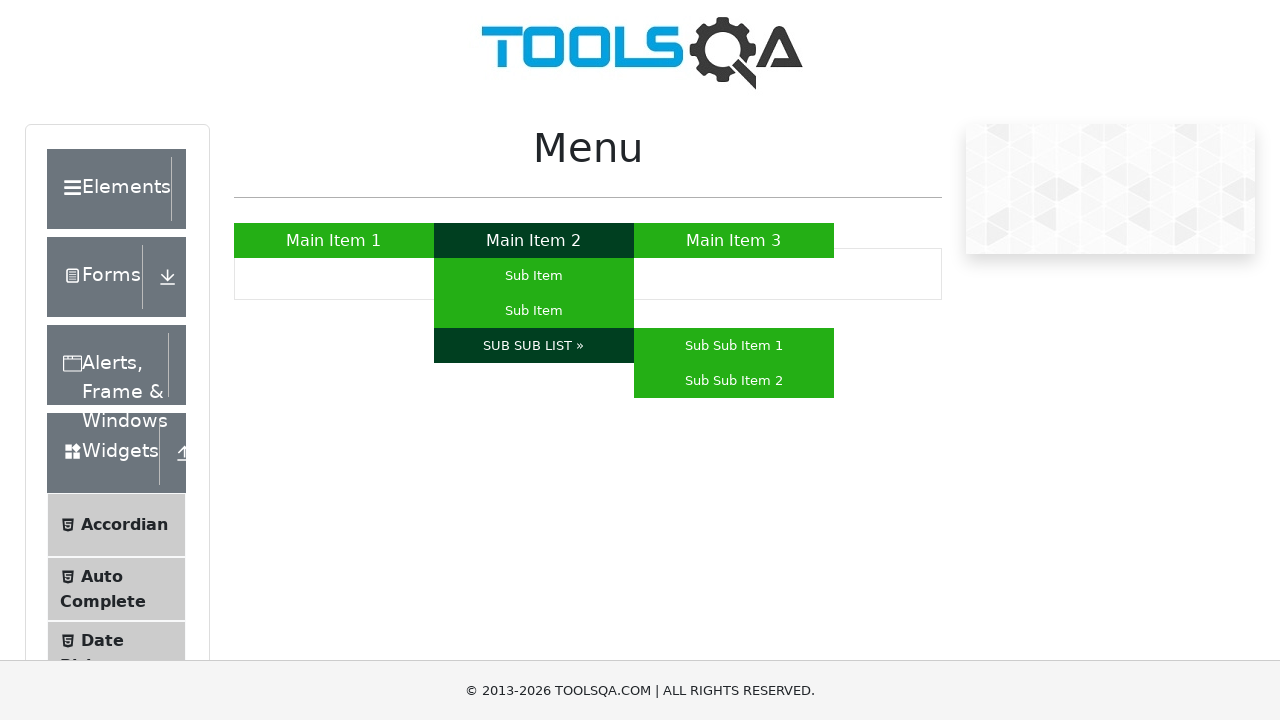

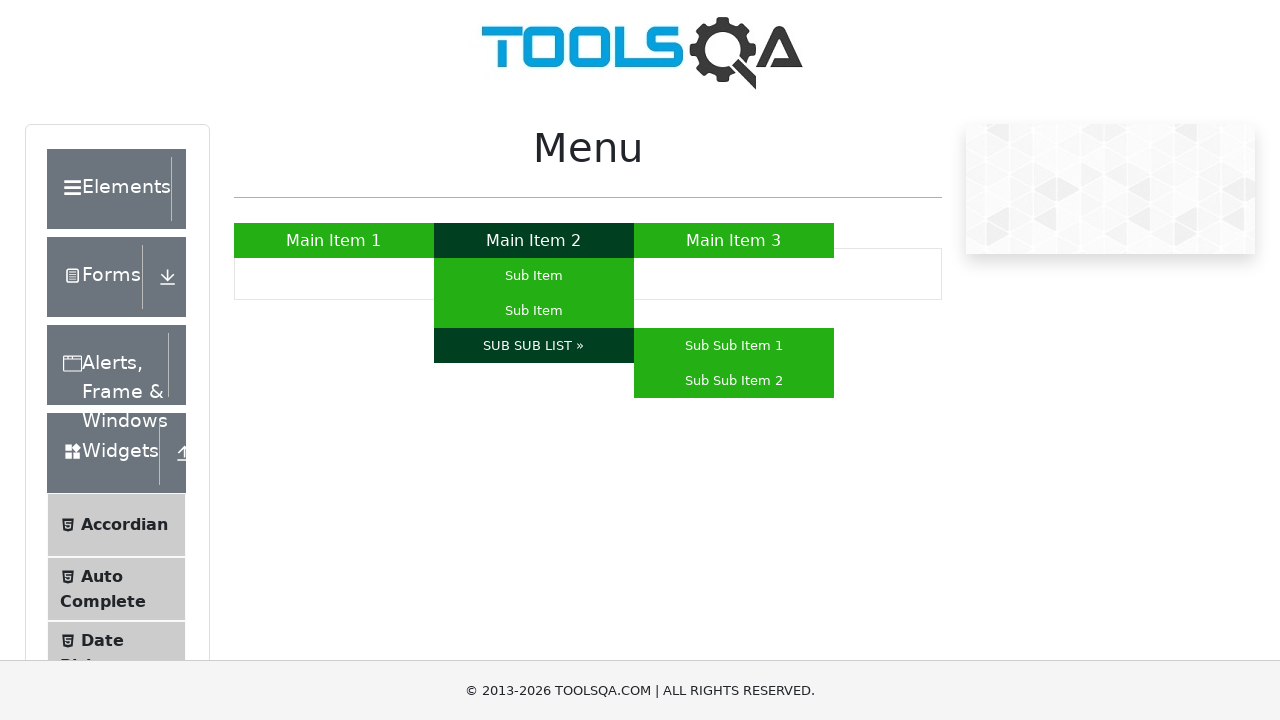